Navigates to the Rahul Shetty Academy Selenium Practice page to verify the page loads successfully.

Starting URL: https://rahulshettyacademy.com/seleniumPractise/#/

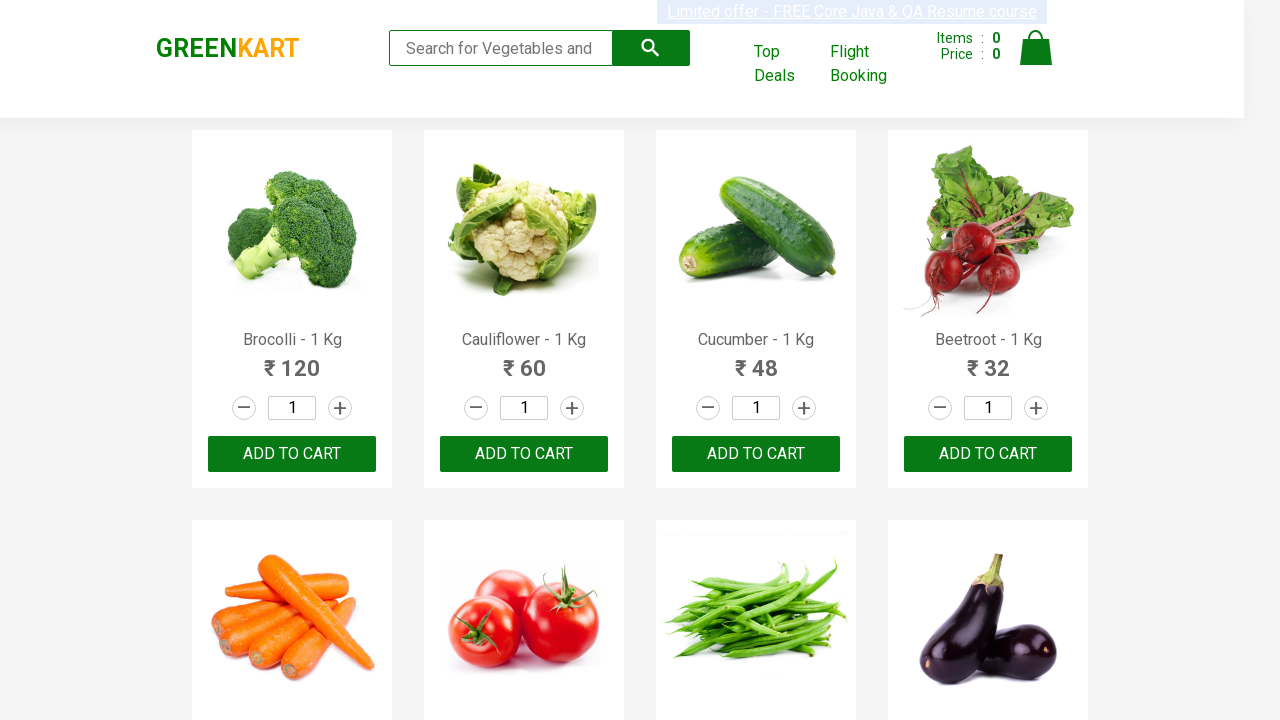

Waited for page DOM content to load on Rahul Shetty Academy Selenium Practice page
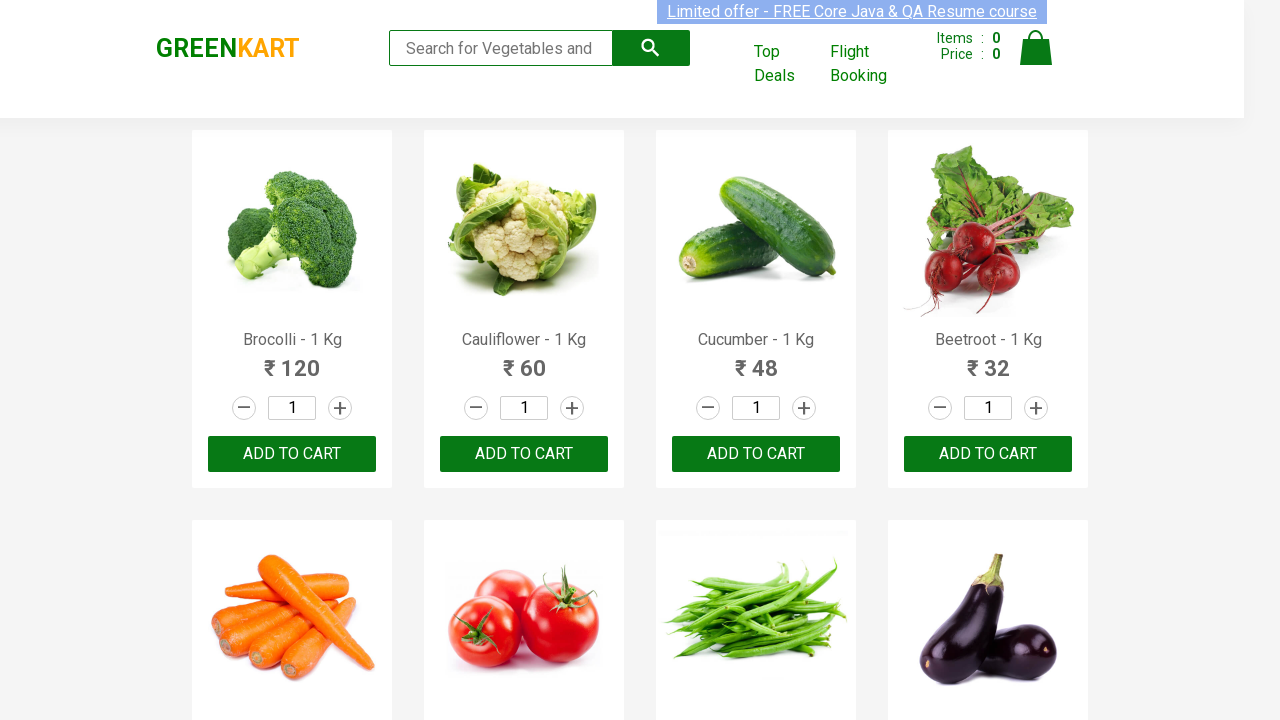

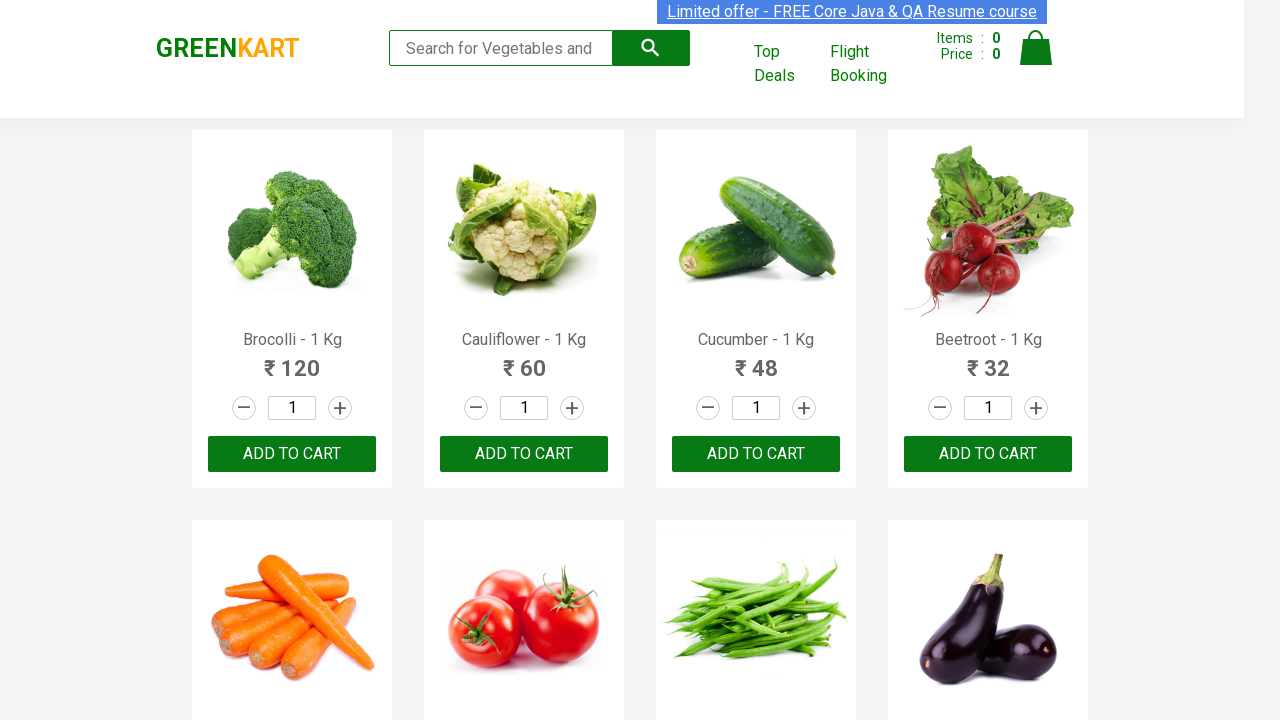